Tests responsive design by changing viewport sizes to desktop, tablet, and mobile dimensions

Starting URL: https://algoauto-9gx56.ondigitalocean.app

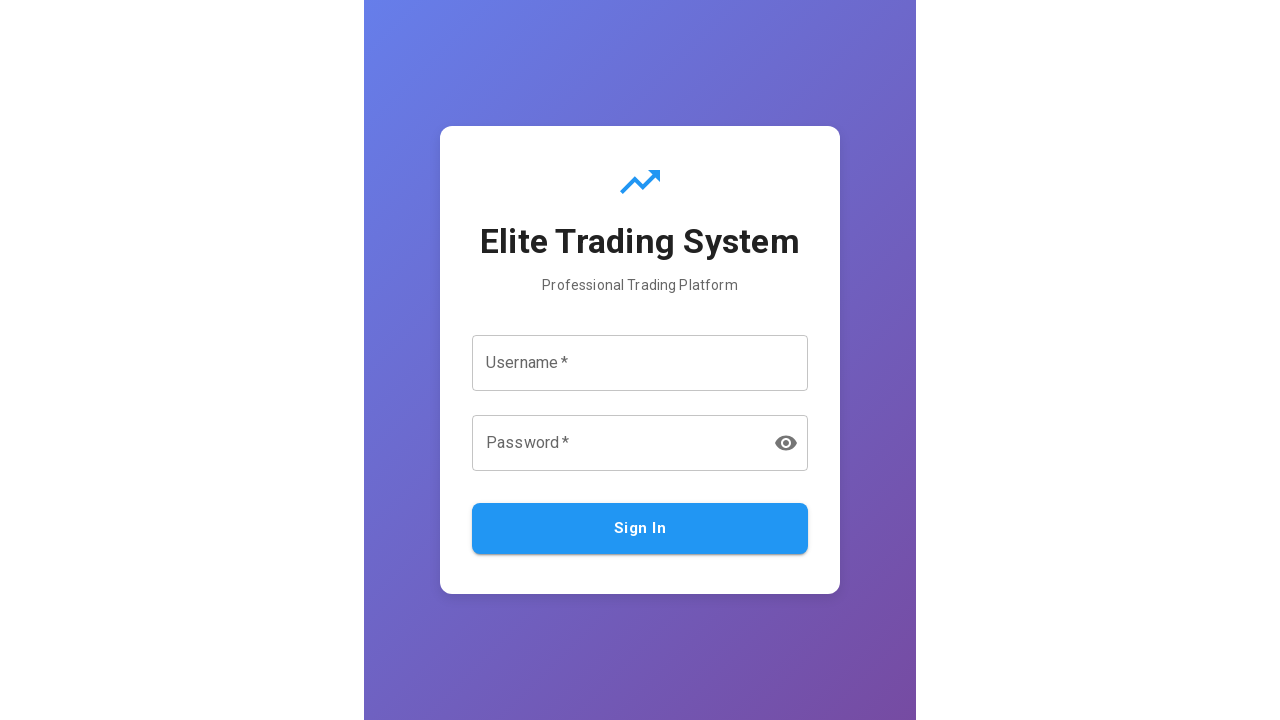

Set viewport to desktop dimensions (1920x1080)
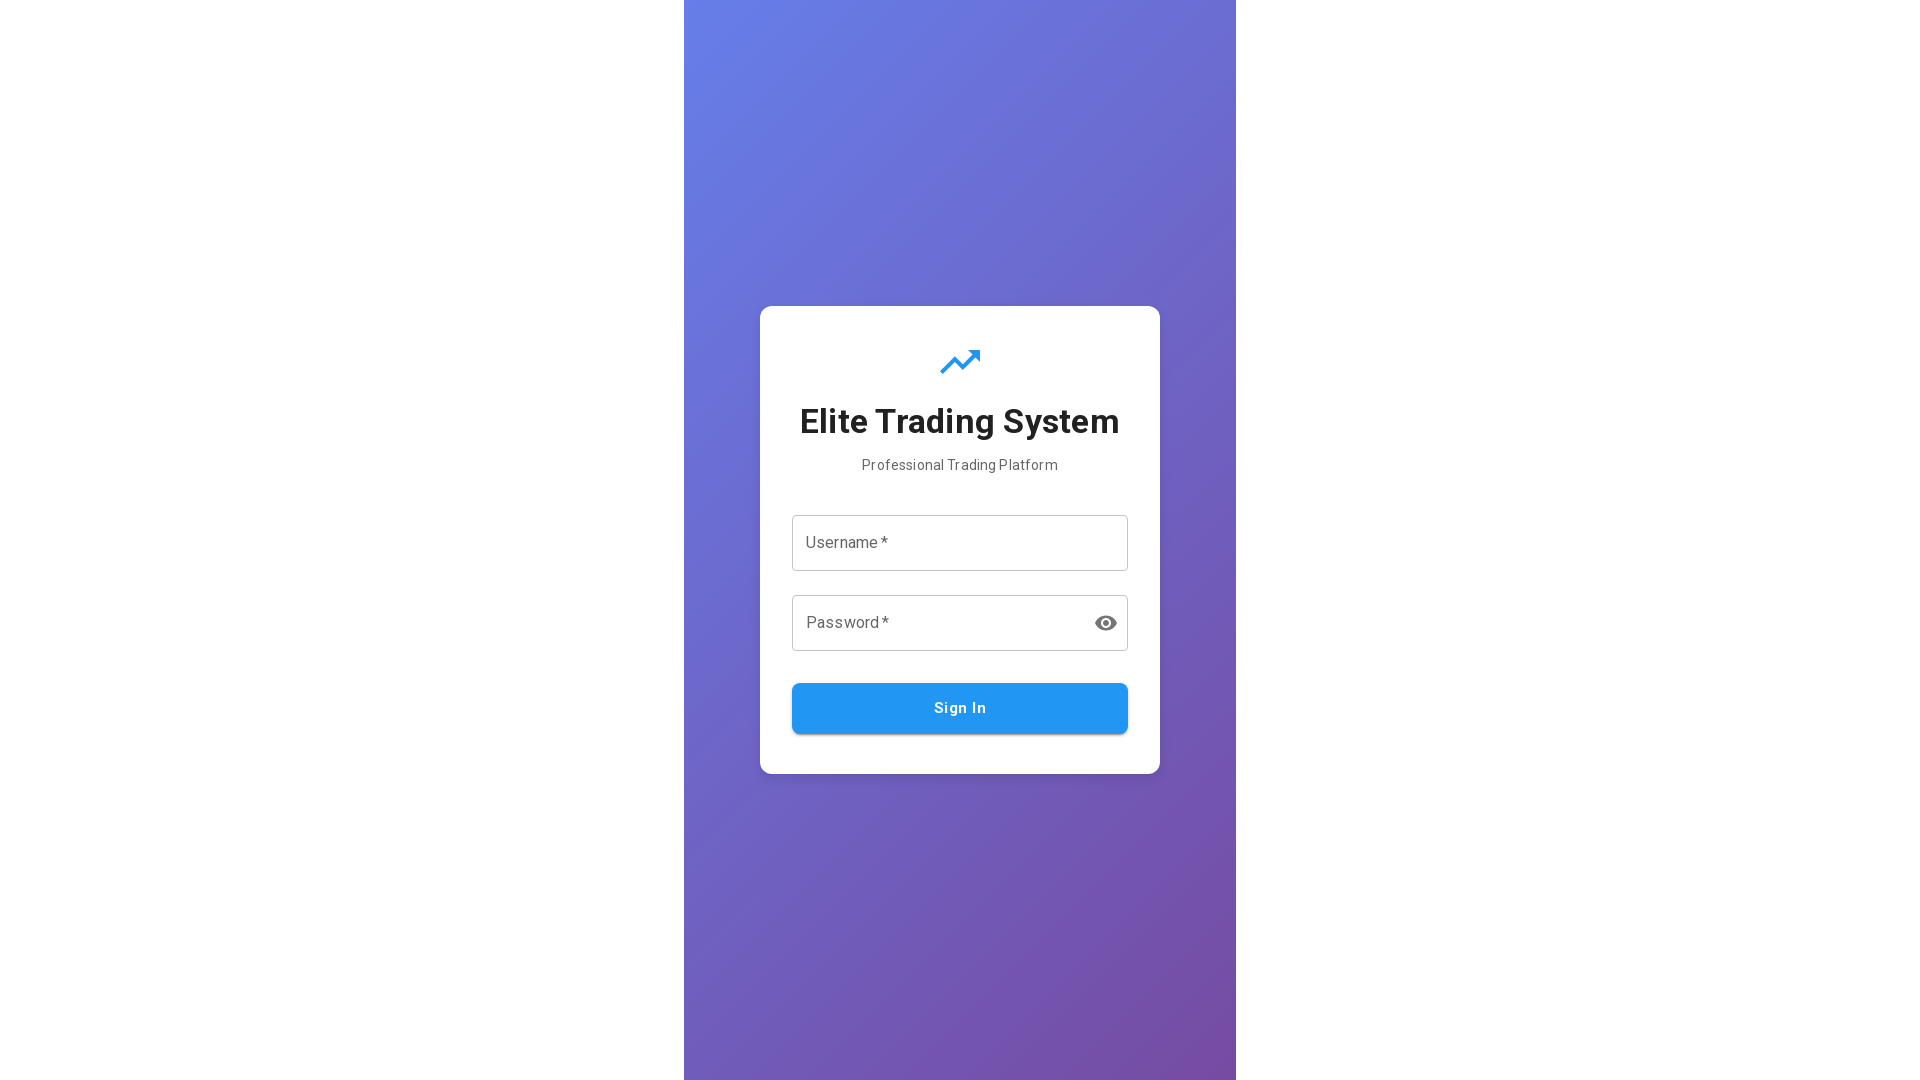

Waited for page to reach domcontentloaded state
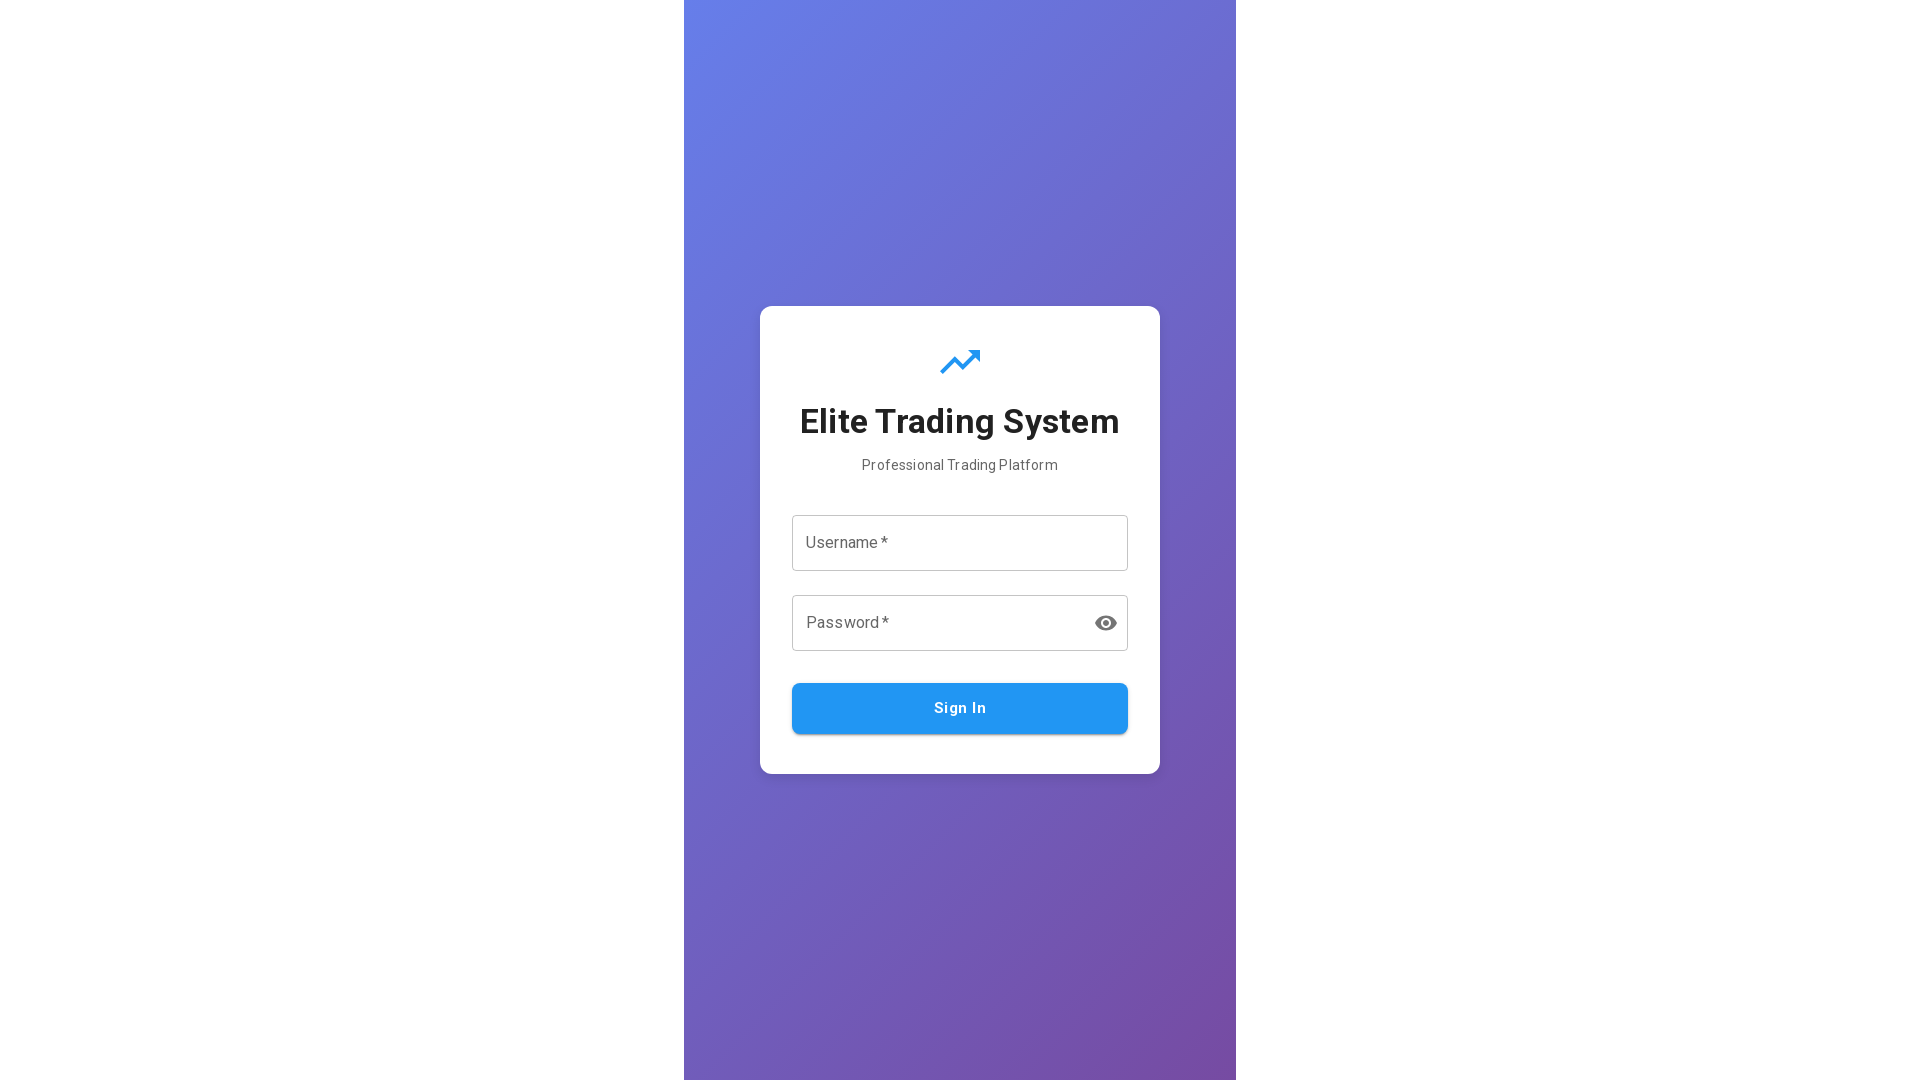

Retrieved page content for desktop view
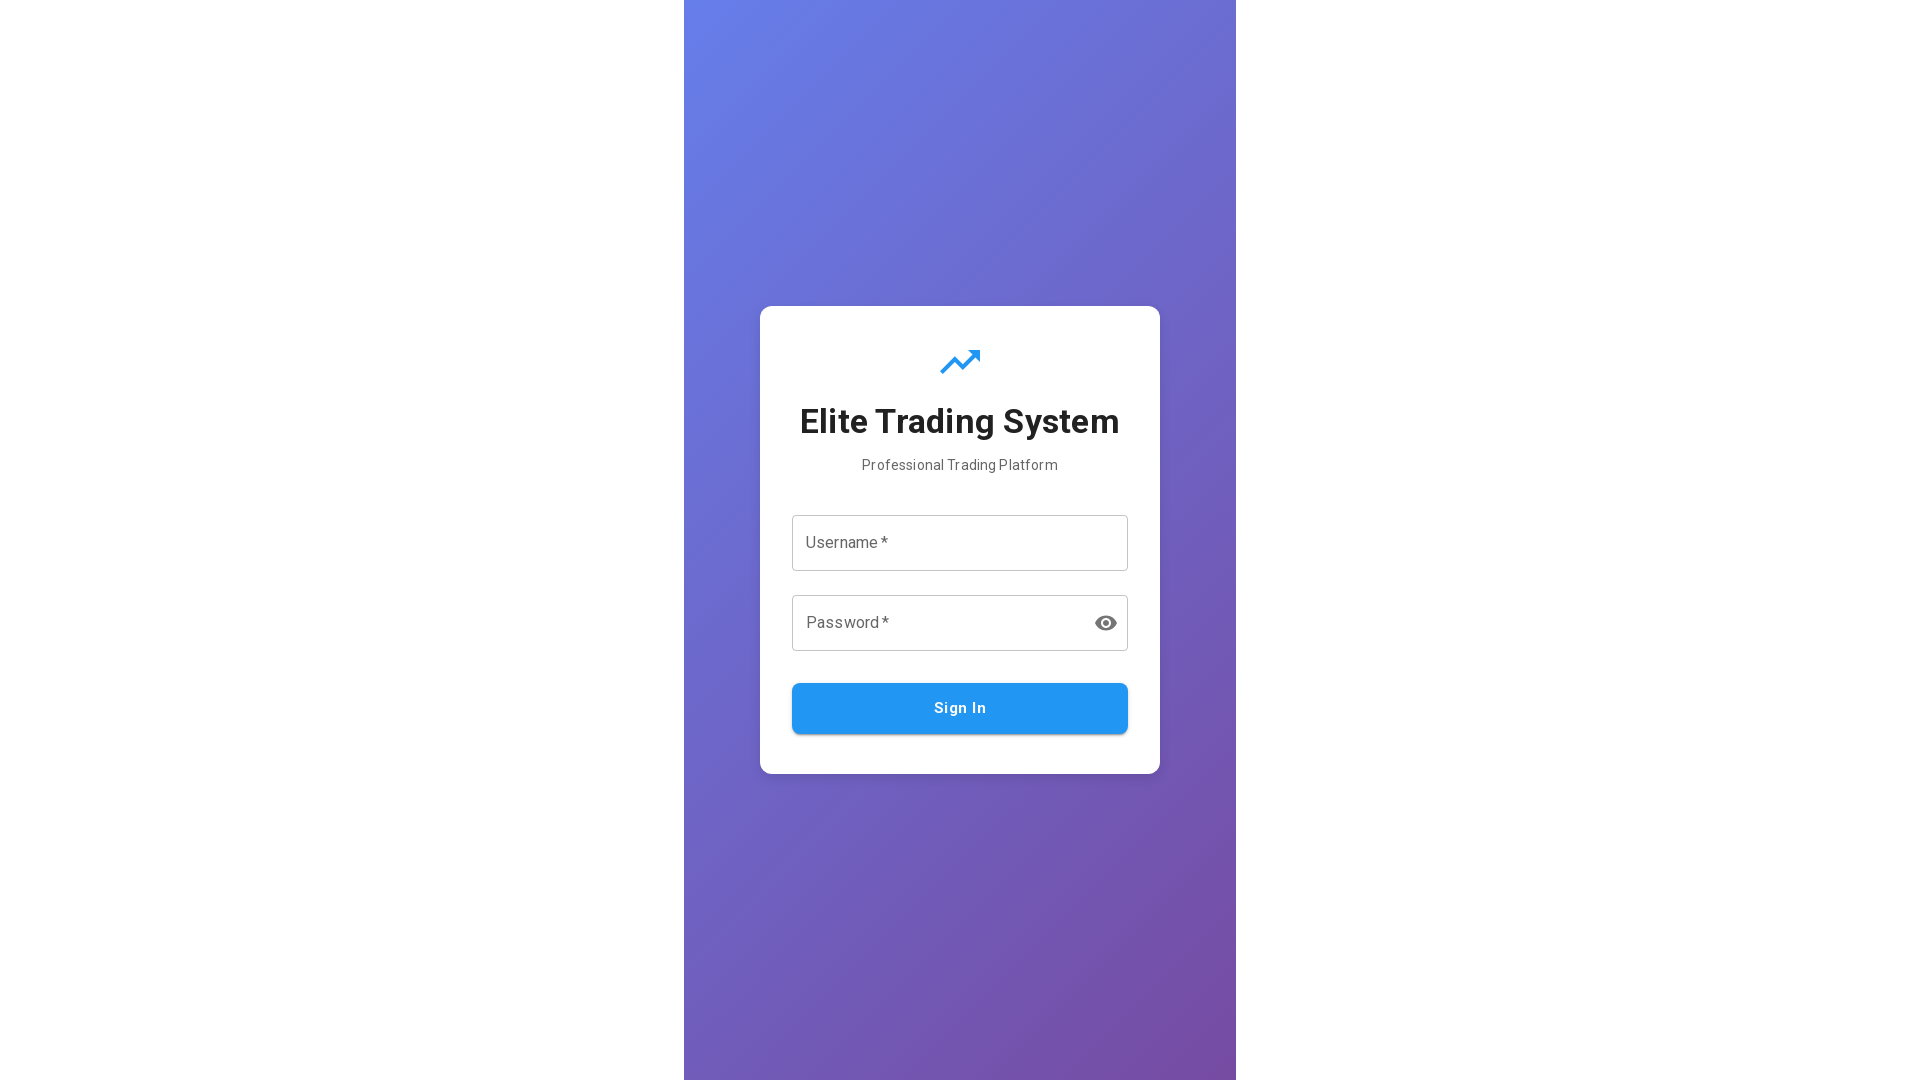

Verified desktop view content length is greater than 1000 characters
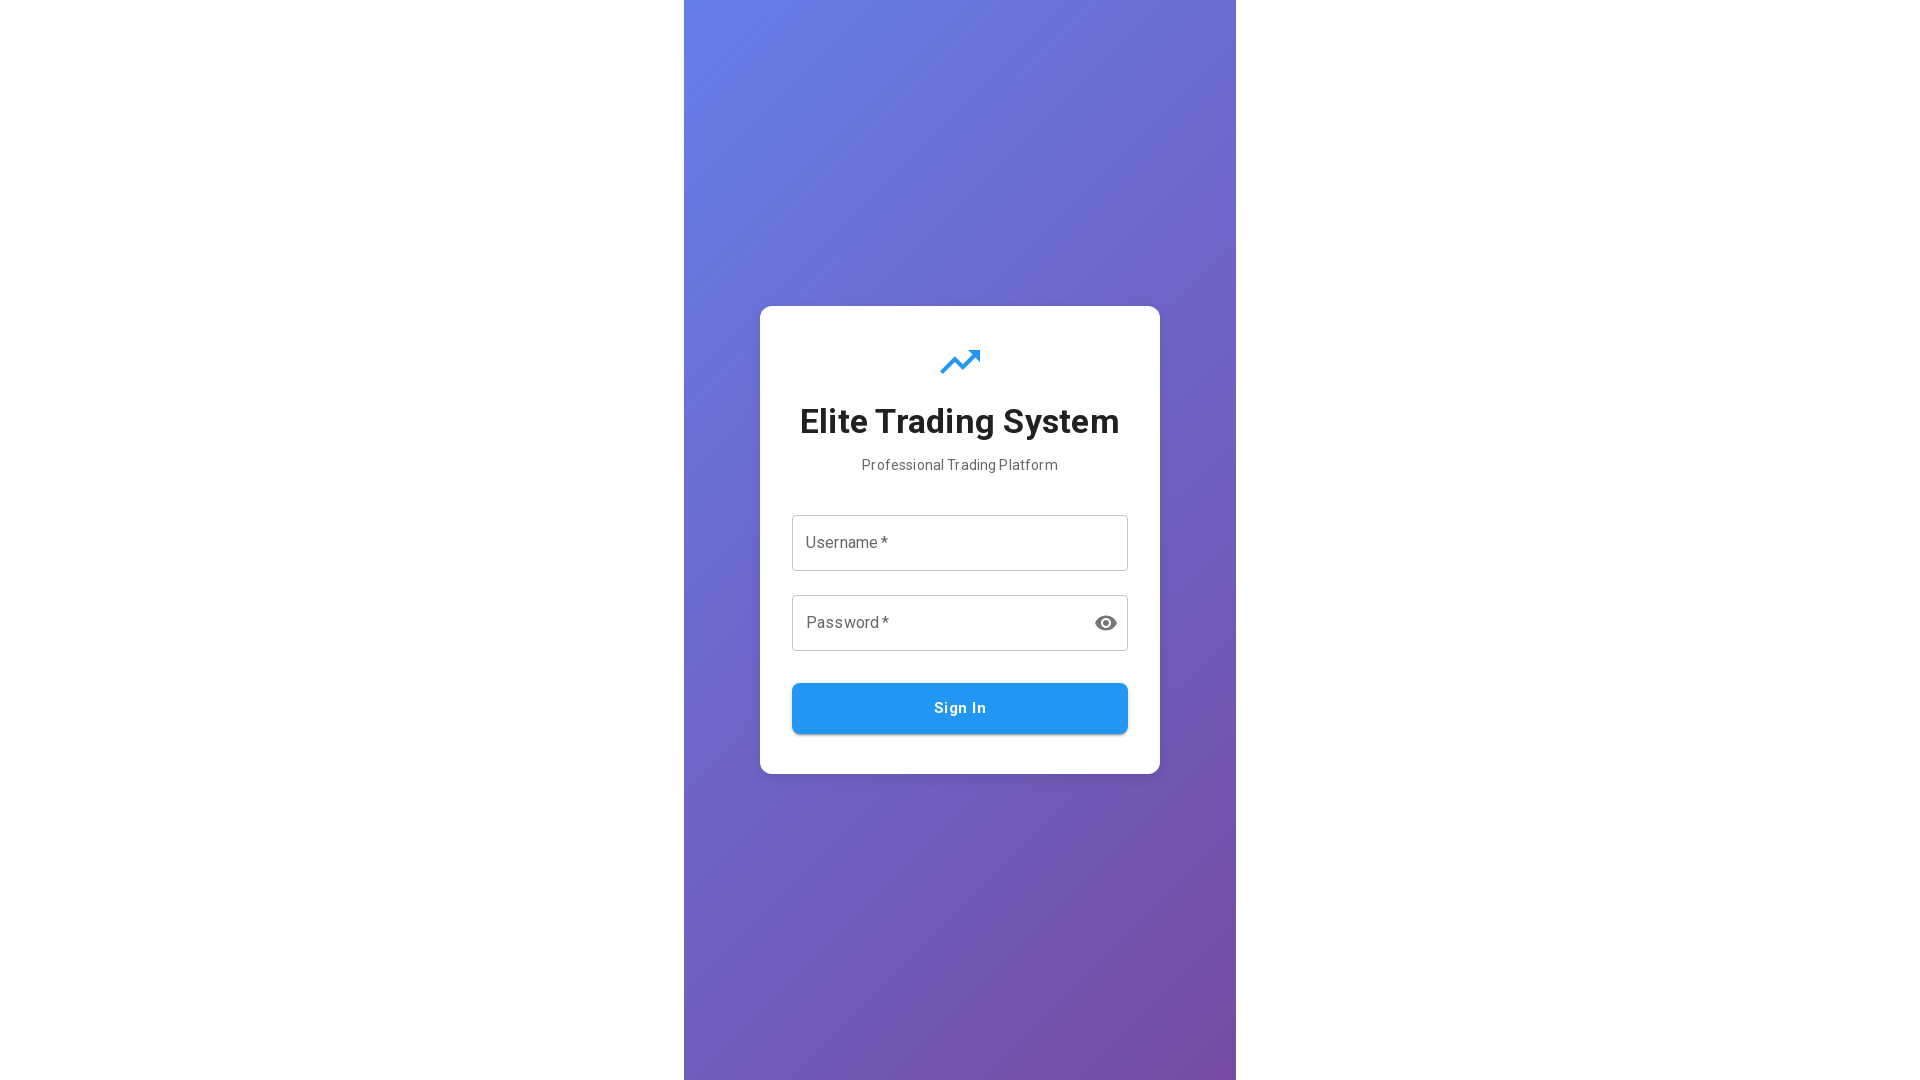

Set viewport to tablet dimensions (768x1024)
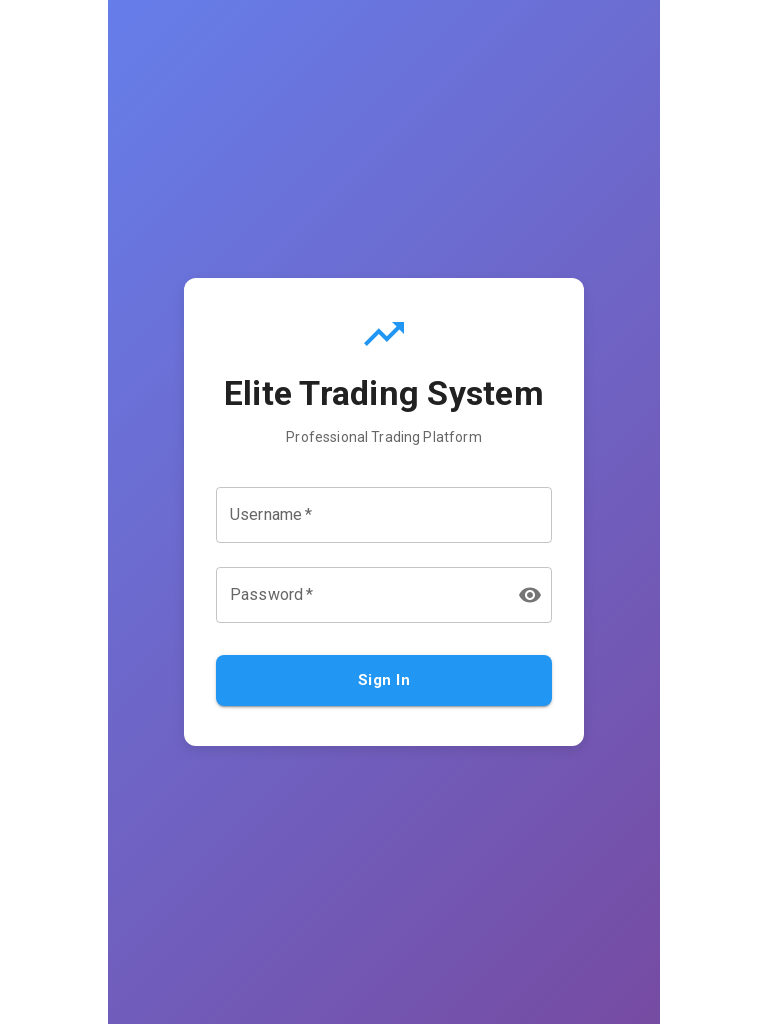

Waited 1000ms for tablet view to render
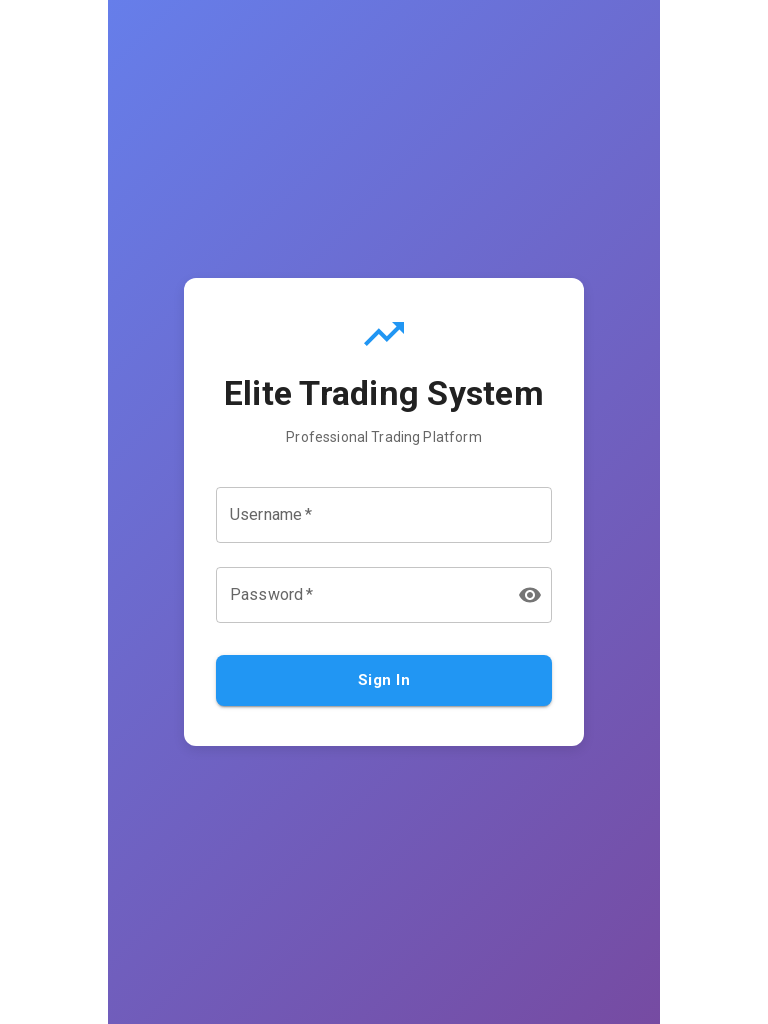

Retrieved page content for tablet view
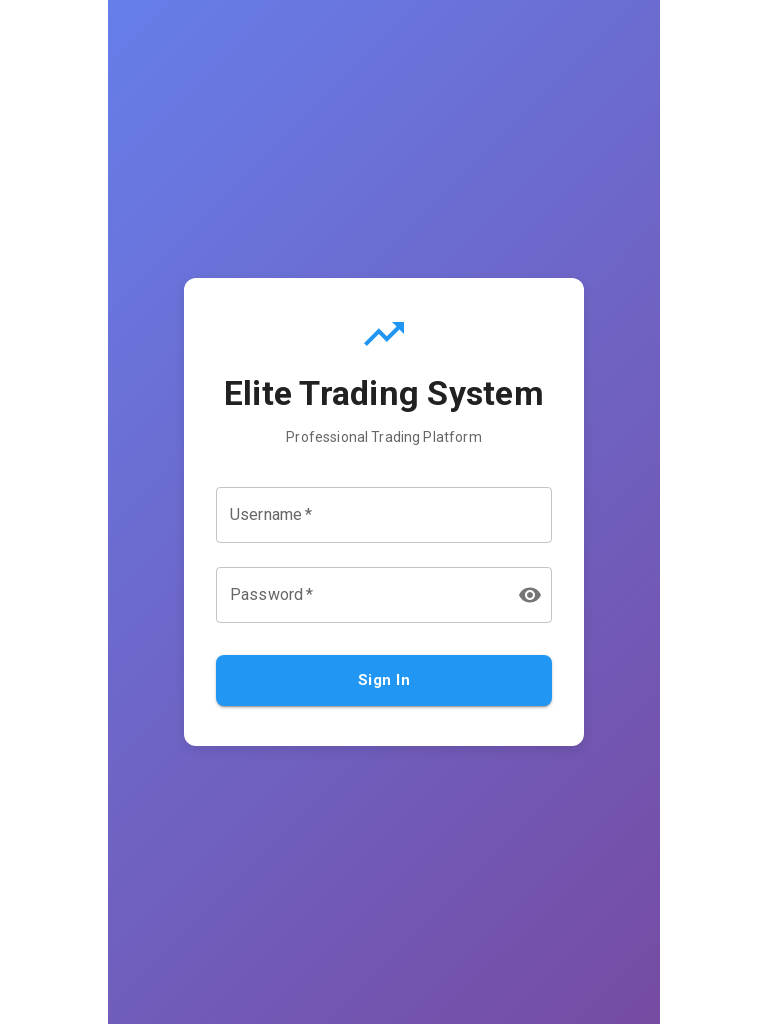

Verified tablet view content length is greater than 1000 characters
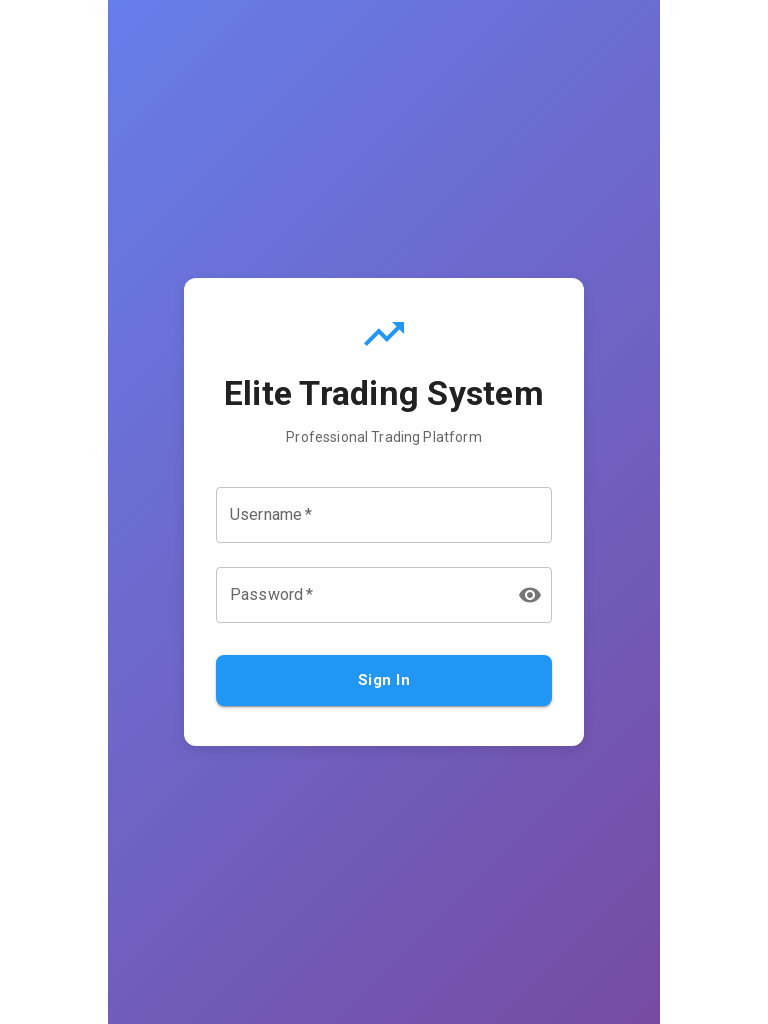

Set viewport to mobile dimensions (375x667)
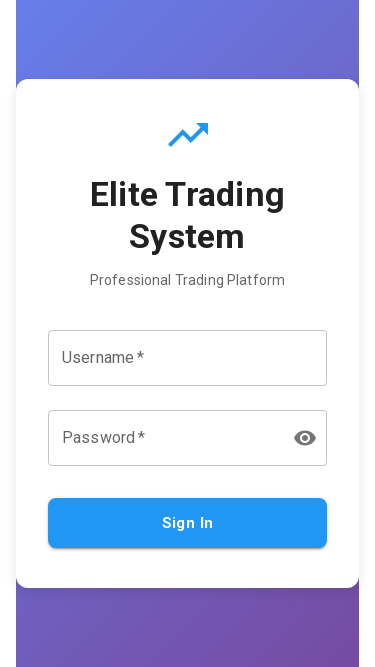

Waited 1000ms for mobile view to render
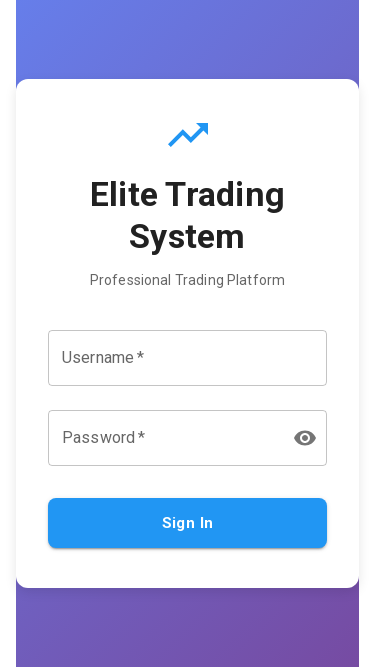

Retrieved page content for mobile view
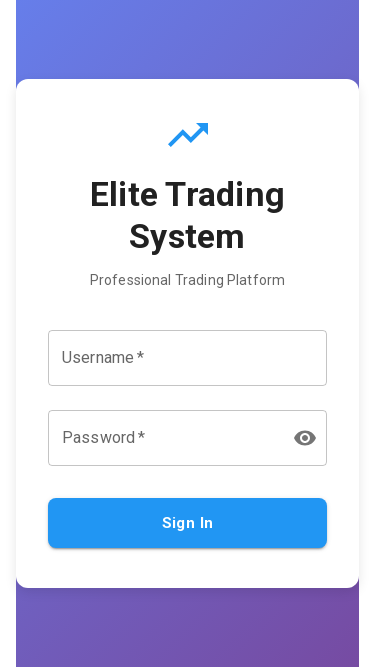

Verified mobile view content length is greater than 1000 characters
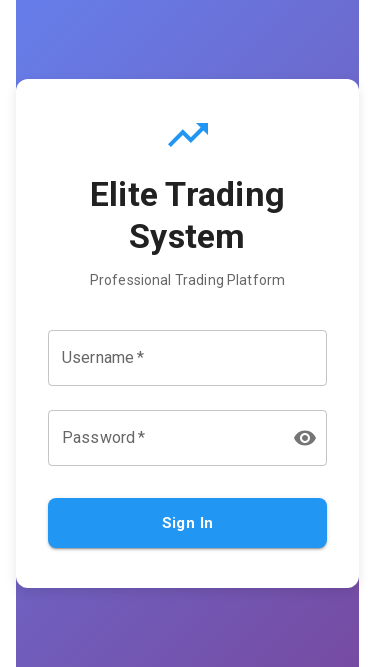

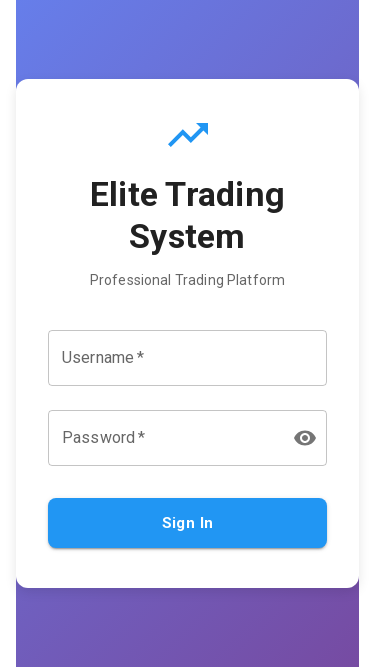